Navigates to NextBaseCRM login page and verifies the "Log In" button is present with the expected text value.

Starting URL: https://login1.nextbasecrm.com/

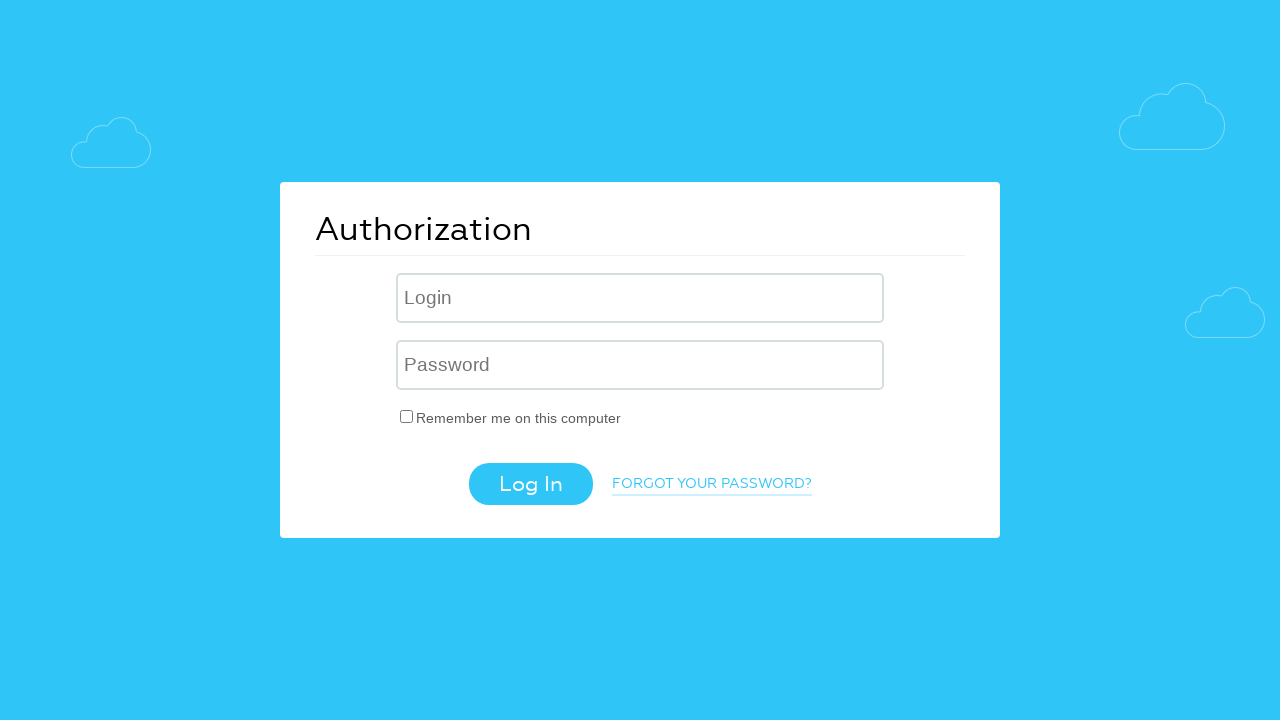

Located the login button using CSS selector 'input.login-btn'
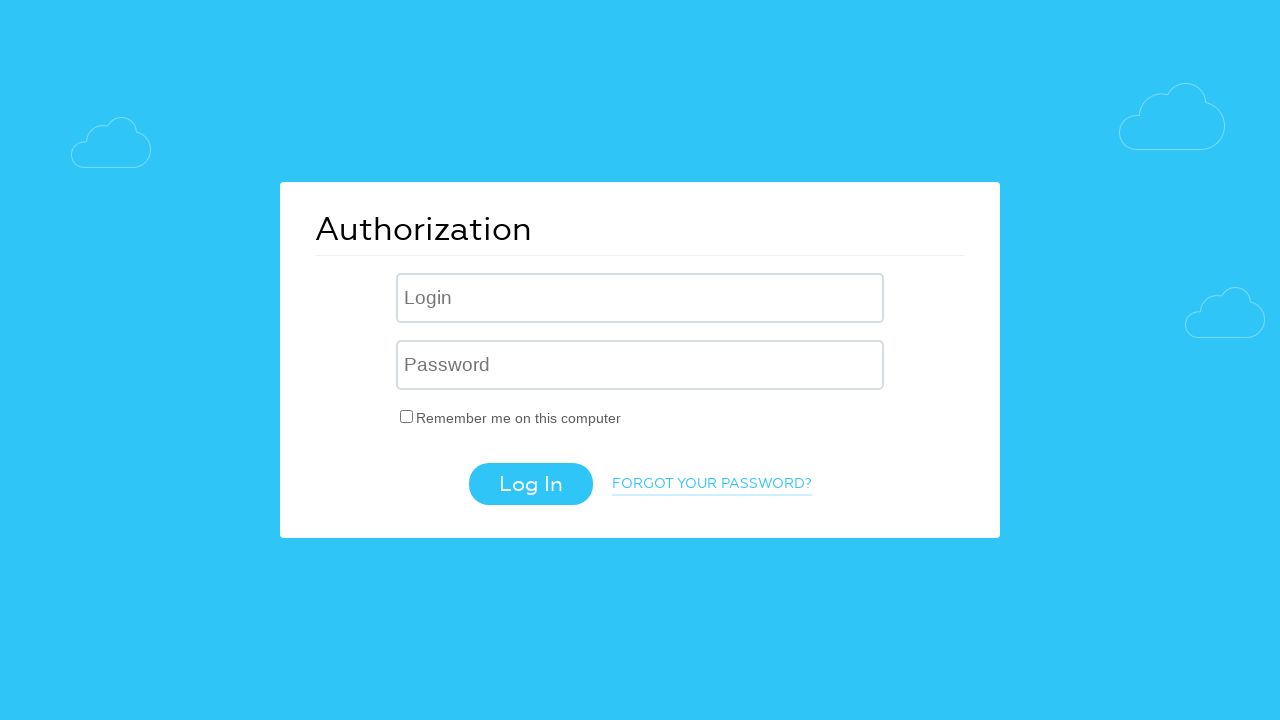

Waited for login button to become visible
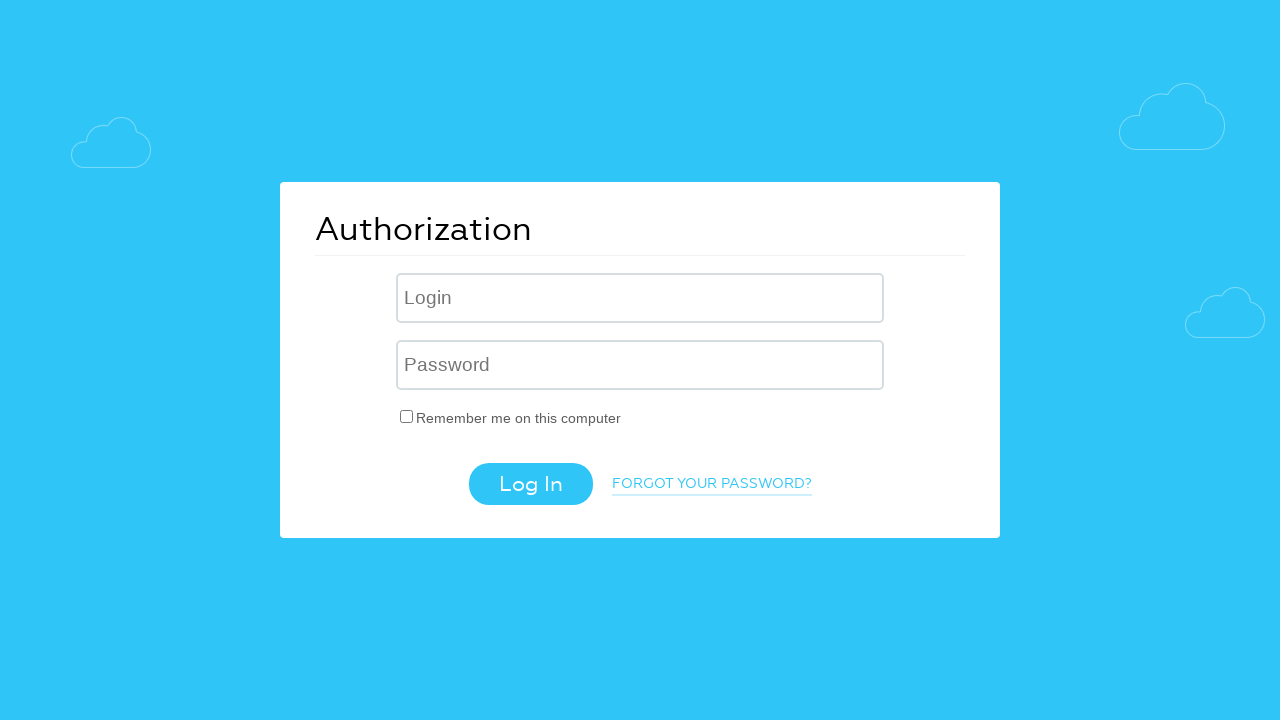

Verified login button has 'value' attribute equal to 'Log In'
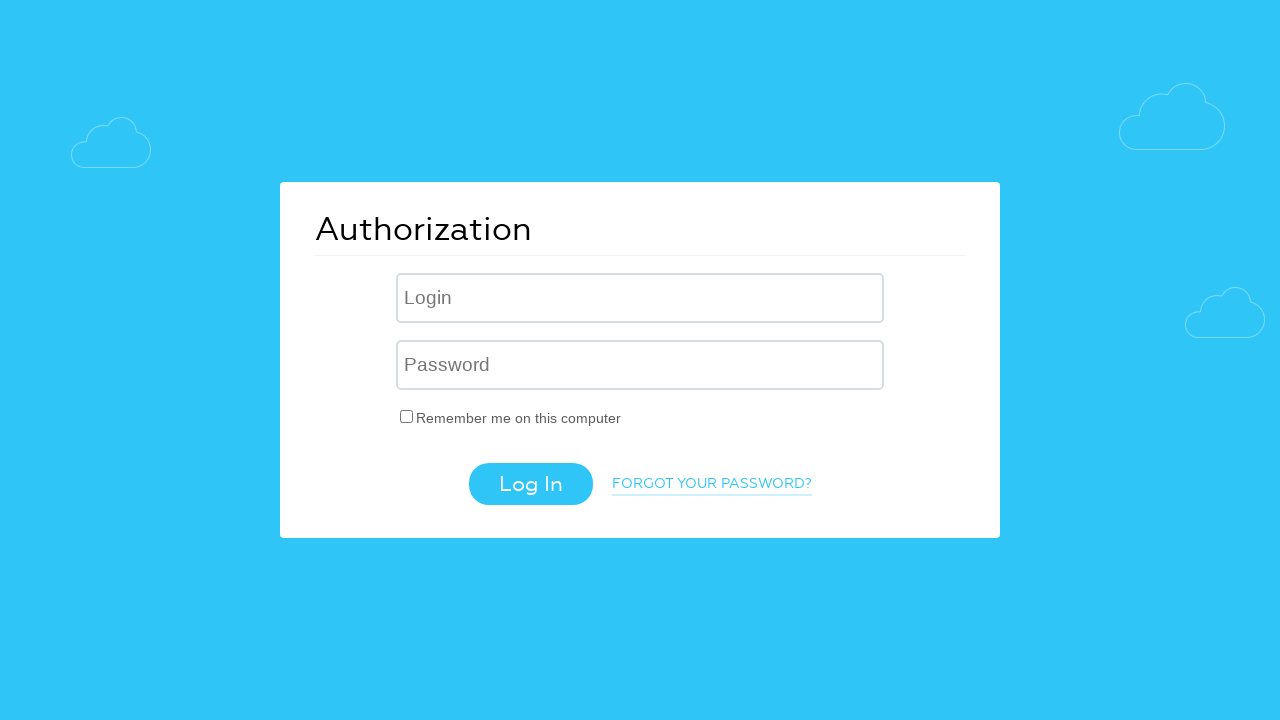

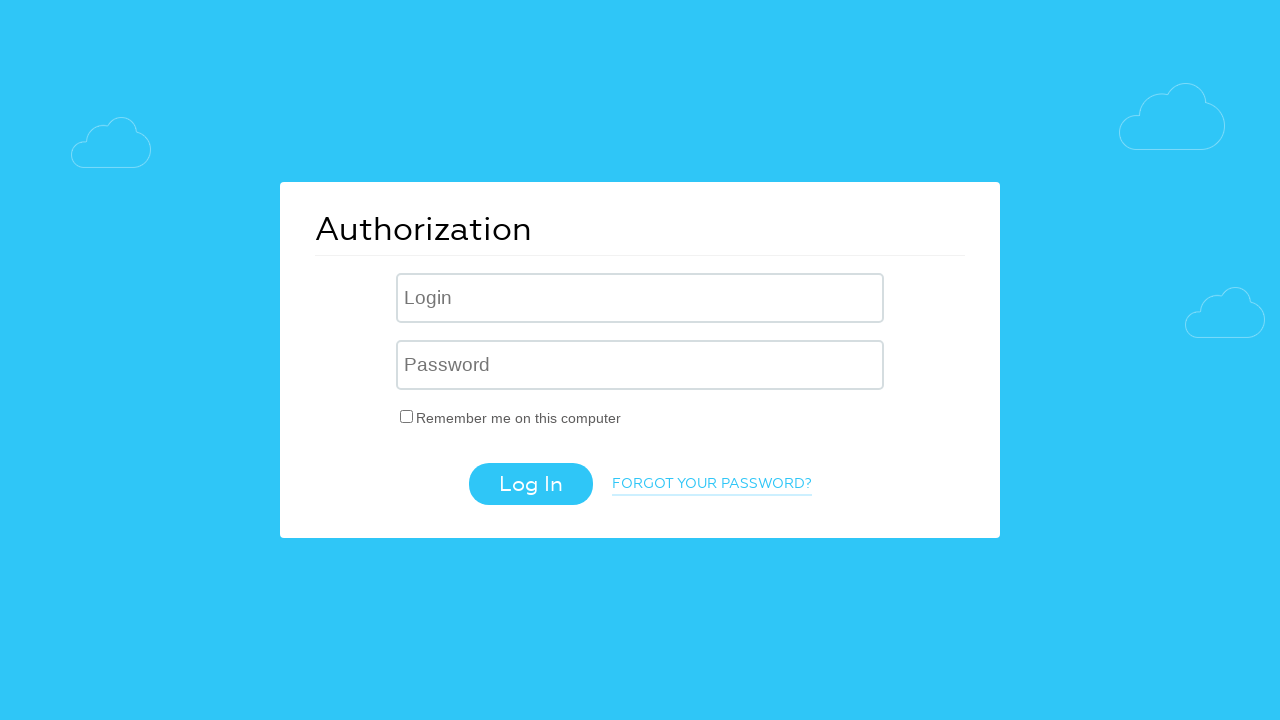